Tests e-commerce cart functionality by adding two products to the cart and verifying they were added successfully

Starting URL: https://www.automationexercise.com/

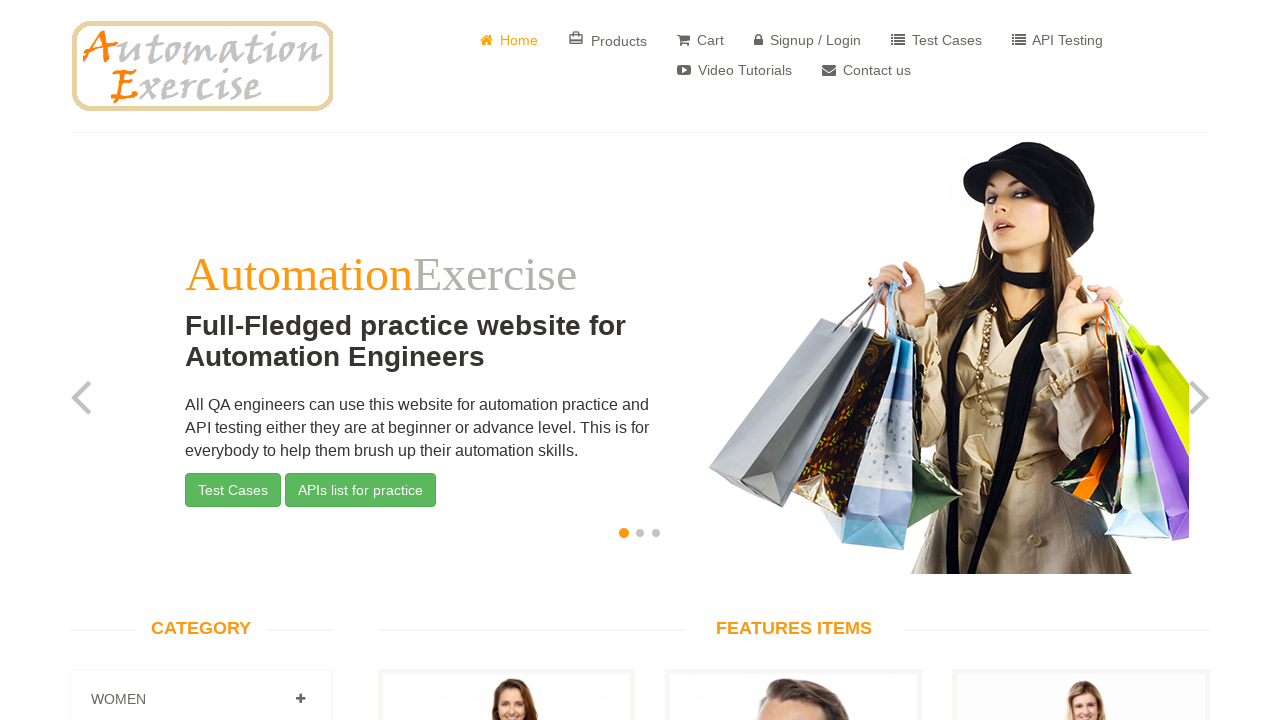

Clicked 'Add to cart' button for first product at (506, 361) on (//a[@class='btn btn-default add-to-cart' and text()='Add to cart'])[1]
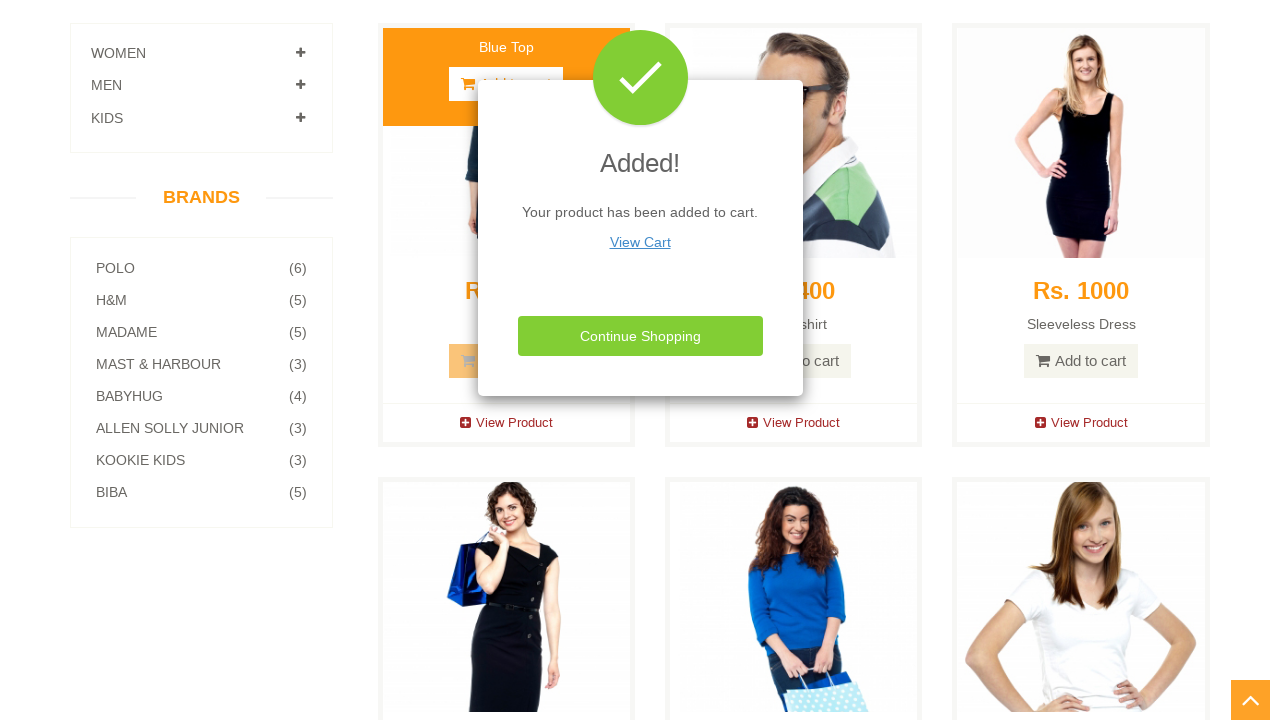

Clicked 'Continue Shopping' button to close modal at (640, 336) on xpath=//button[@class='btn btn-success close-modal btn-block']
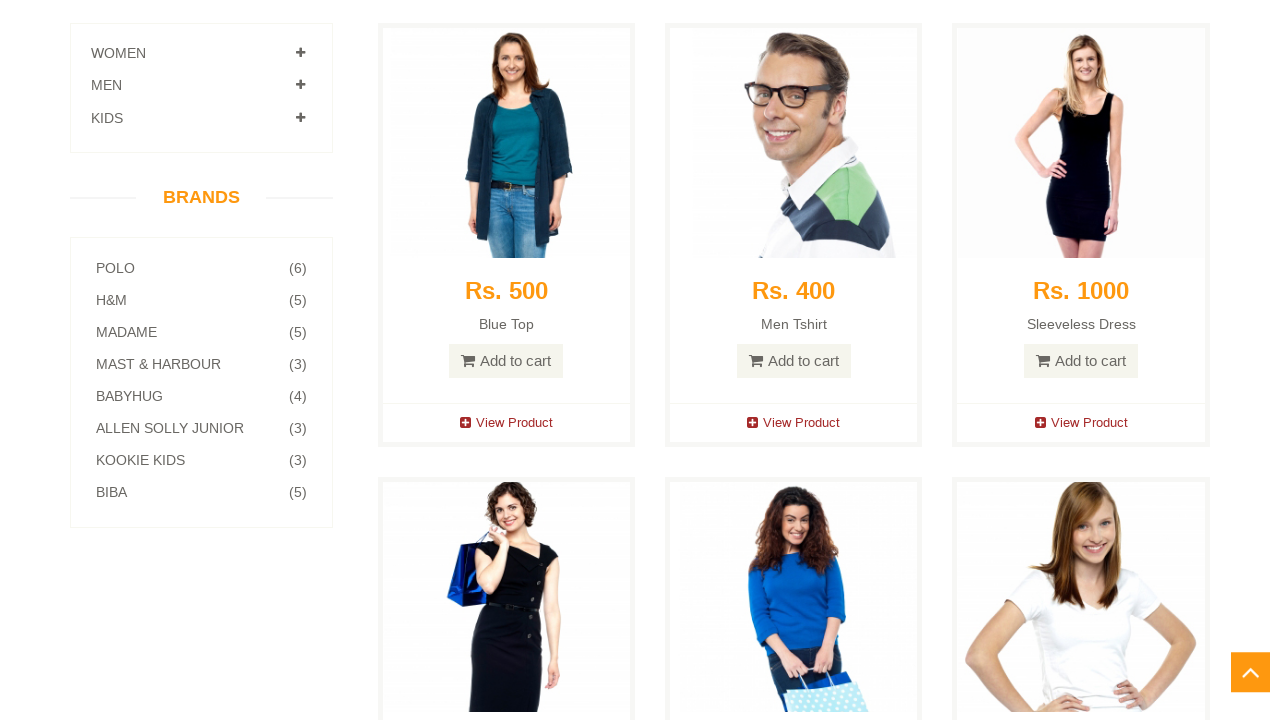

Clicked 'Add to cart' button for second product at (1081, 361) on (//a[@class='btn btn-default add-to-cart' and text()='Add to cart'])[5]
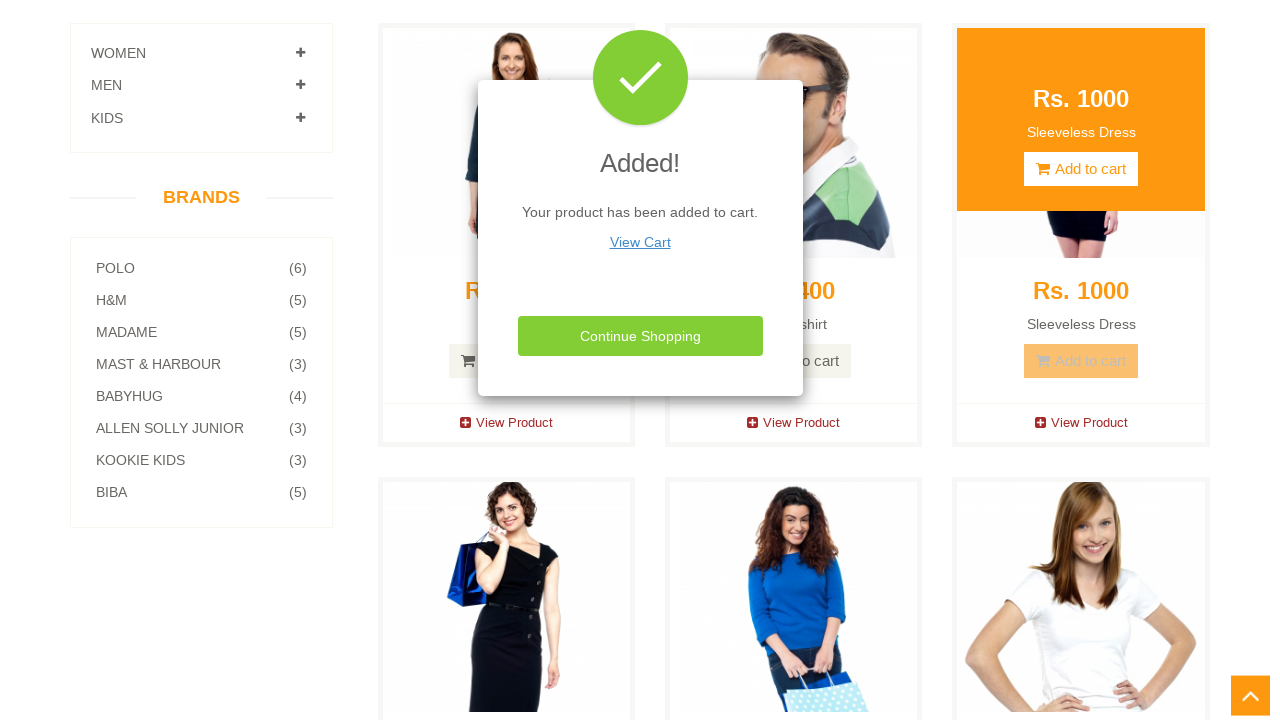

Clicked 'Continue Shopping' button to close modal again at (640, 336) on xpath=//button[@class='btn btn-success close-modal btn-block']
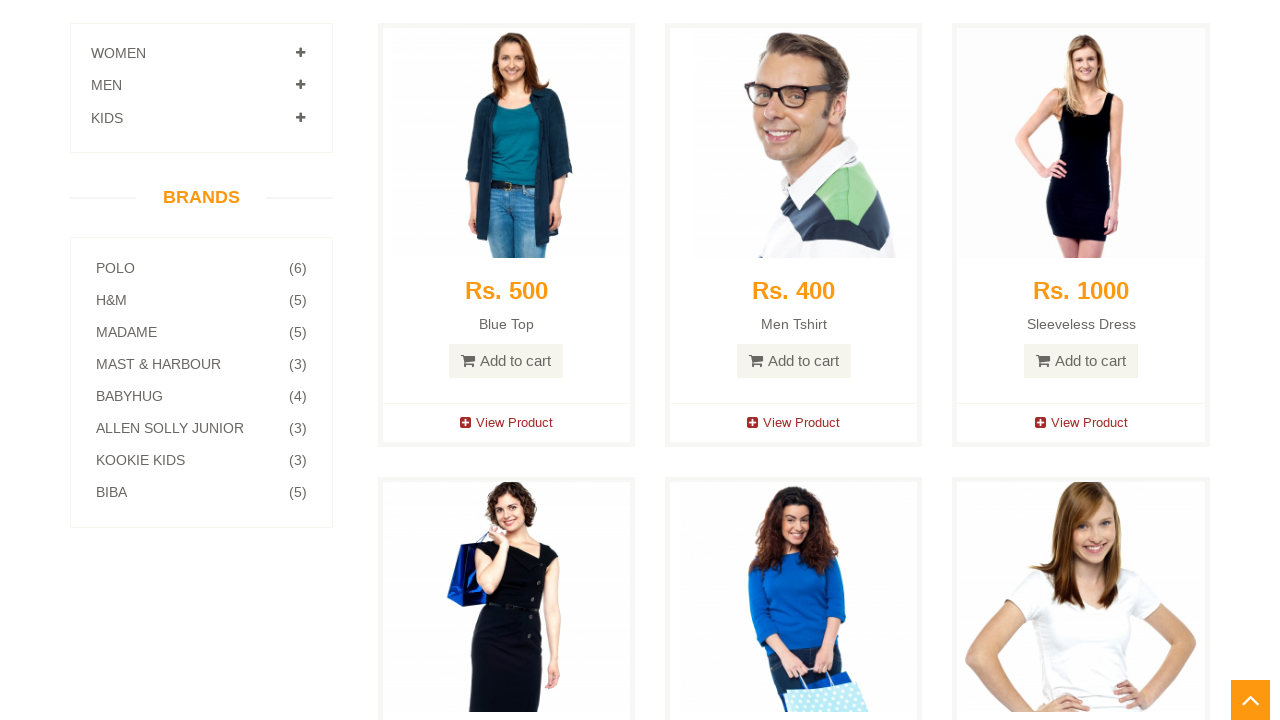

Clicked shopping cart icon to view cart at (684, 40) on xpath=//i[@class='fa fa-shopping-cart']
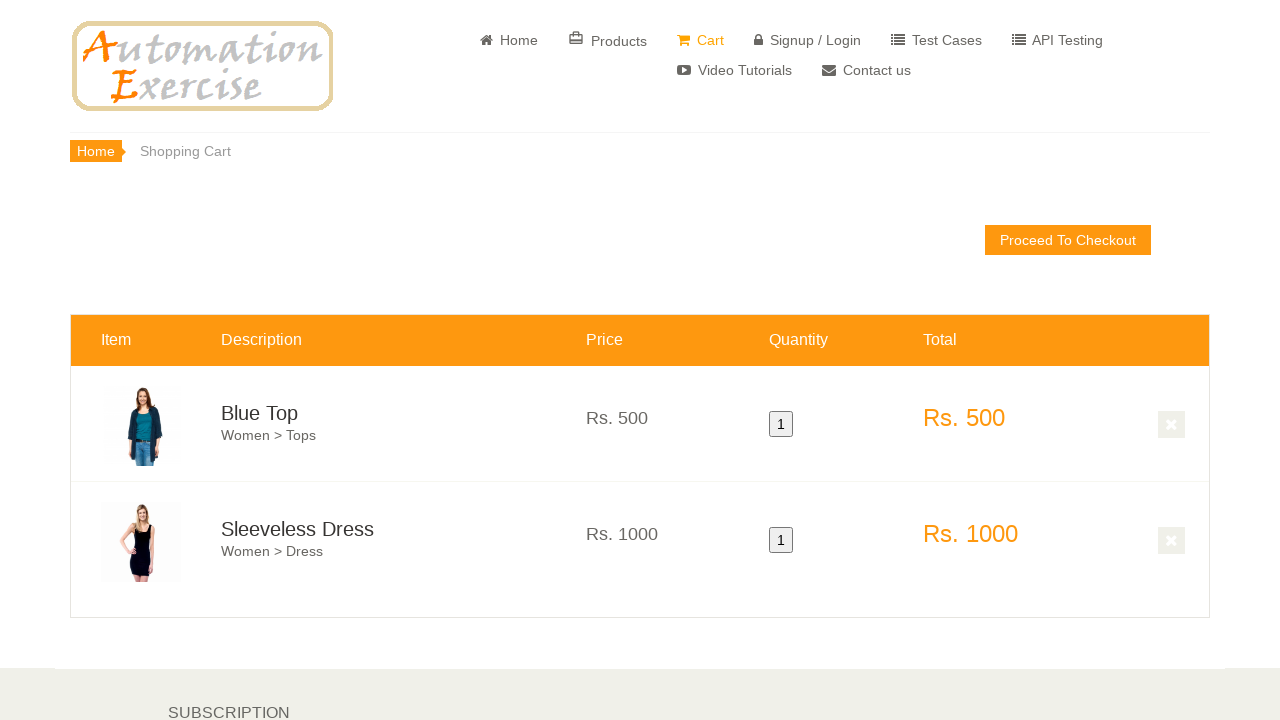

Cart products loaded and visible
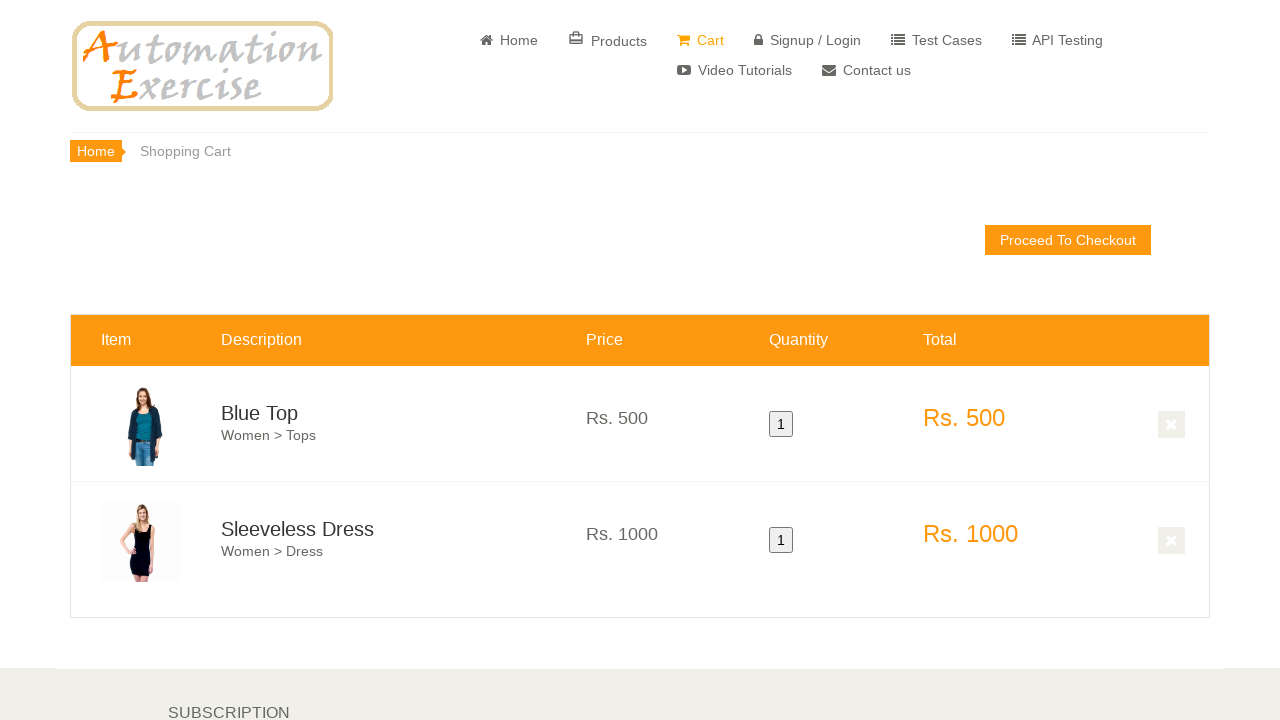

Retrieved all cart products, found 2 items
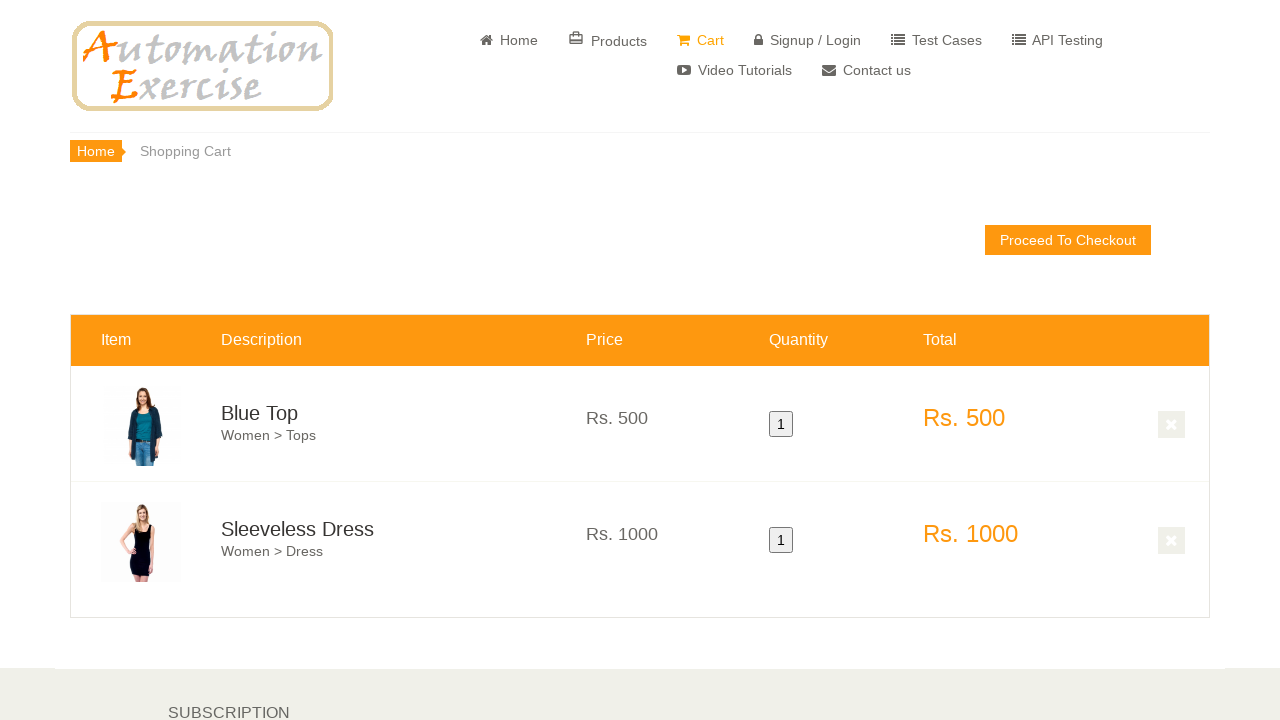

Verified that cart contains exactly 2 products
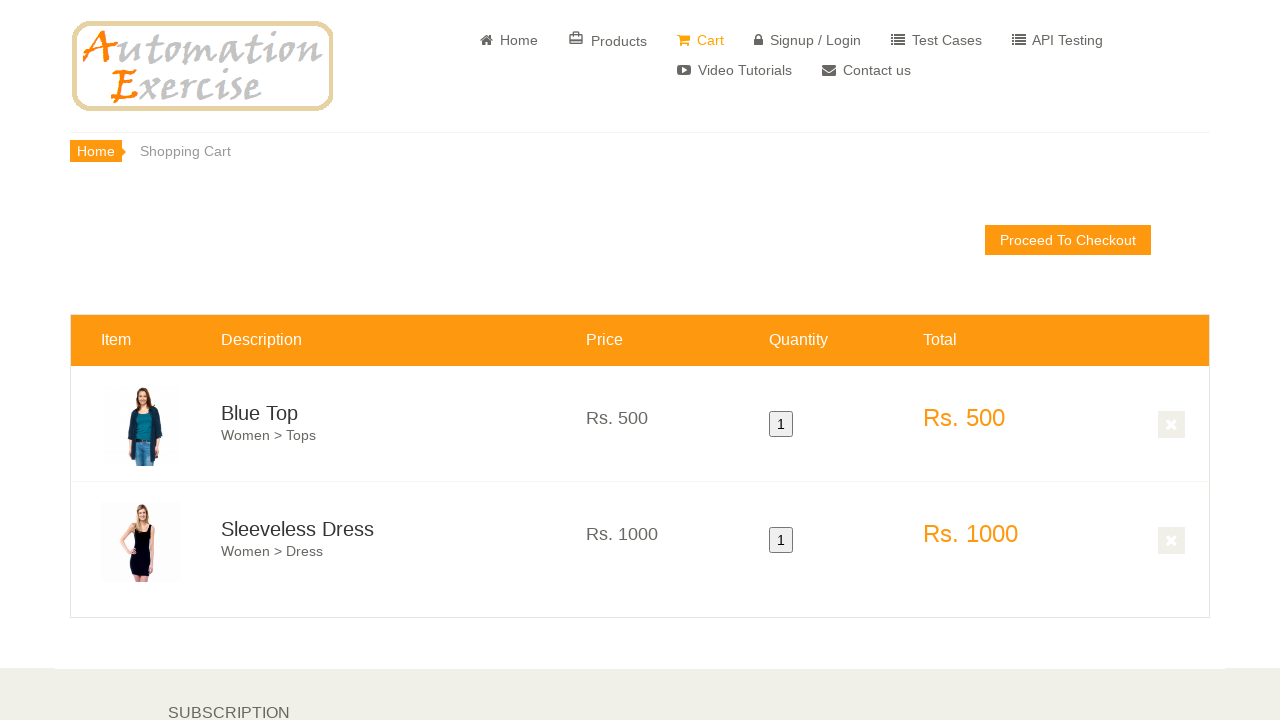

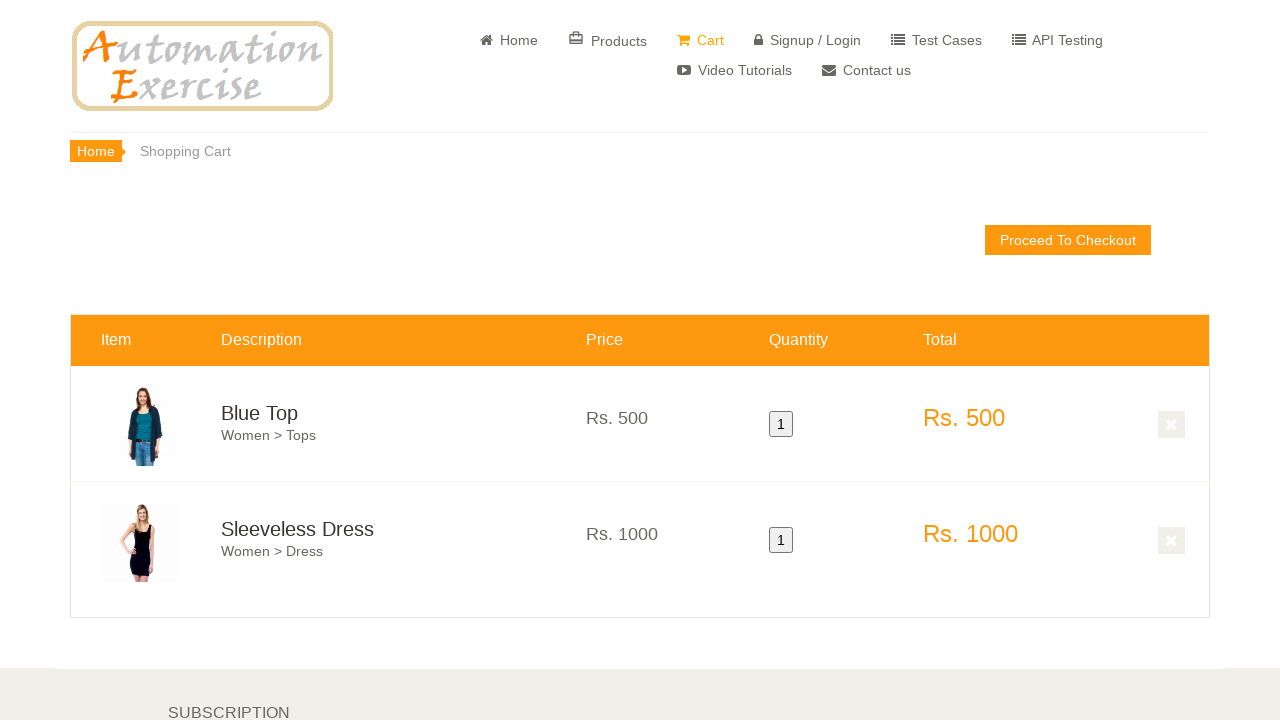